Tests a math problem form by reading two numbers, calculating their sum, and selecting the correct answer from a dropdown

Starting URL: http://suninjuly.github.io/selects1.html

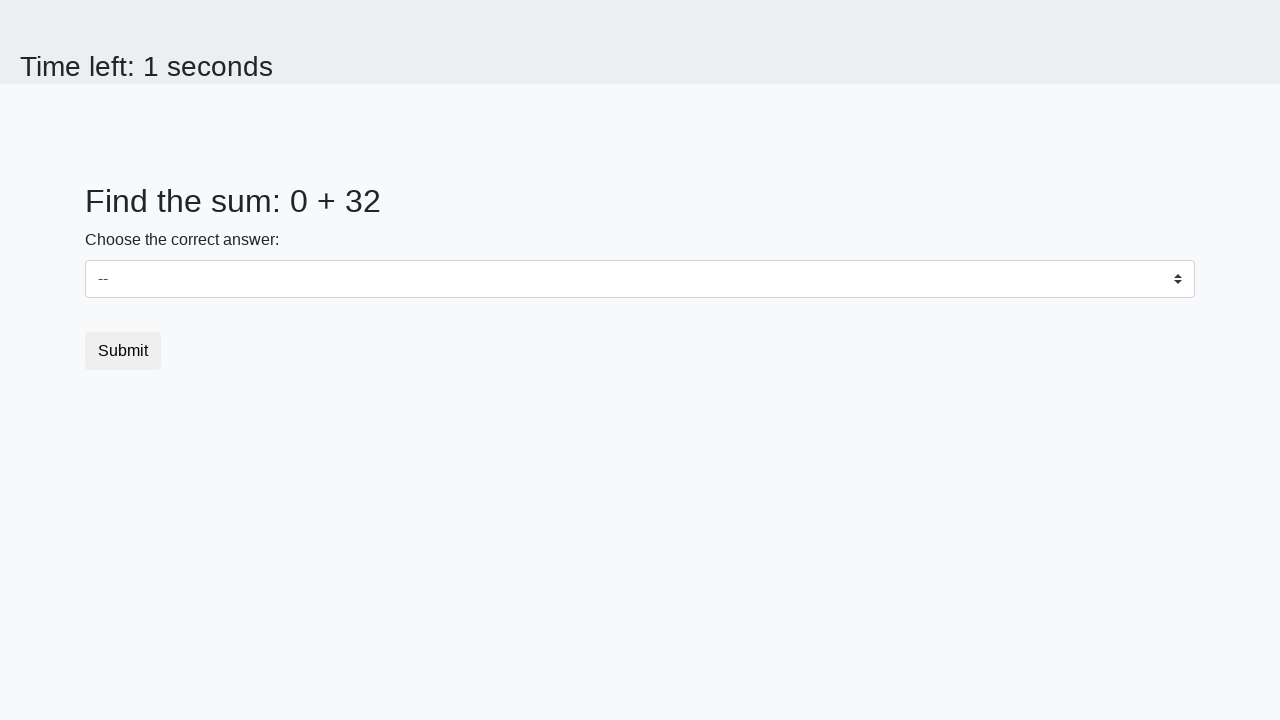

Retrieved first number from the form
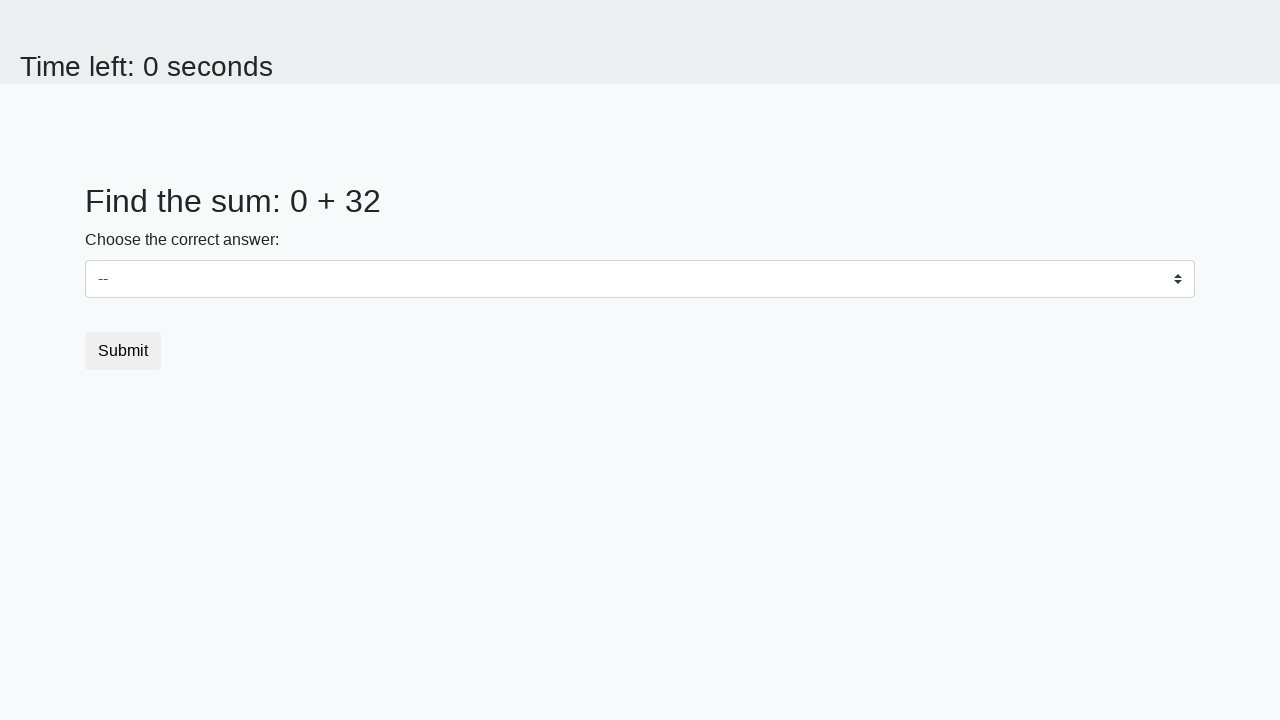

Retrieved second number from the form
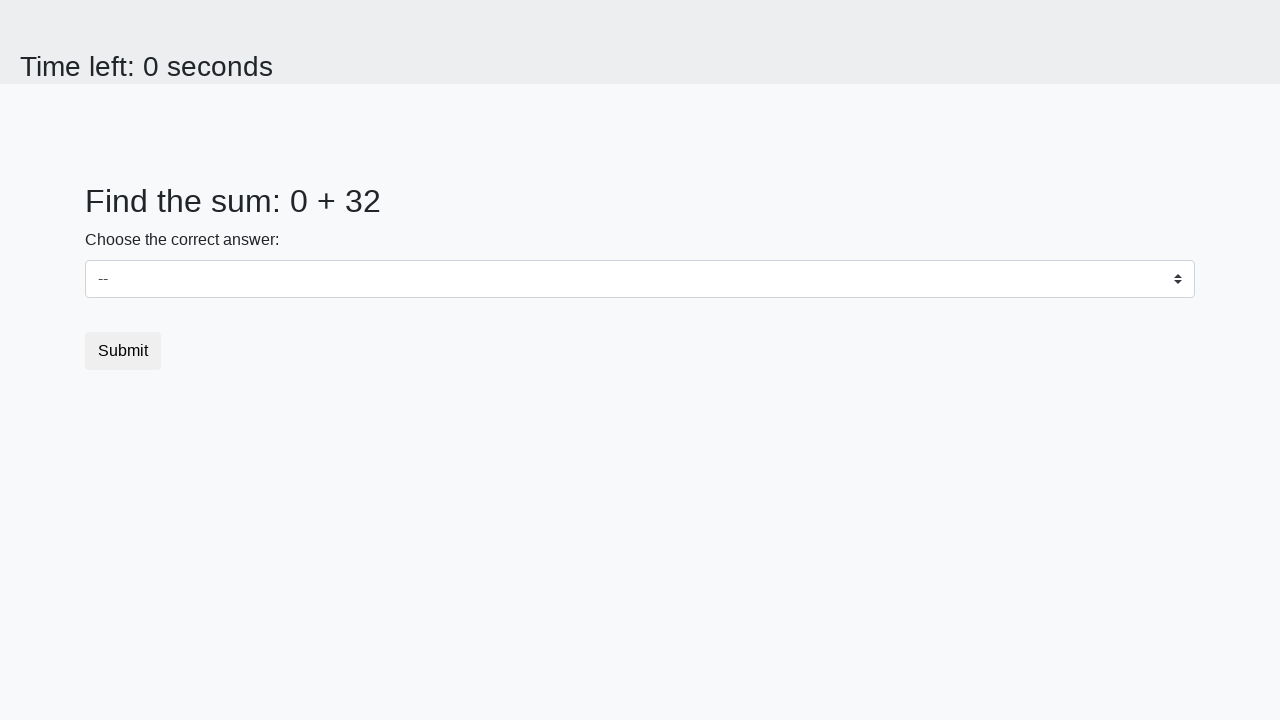

Calculated sum: 0 + 32 = 32
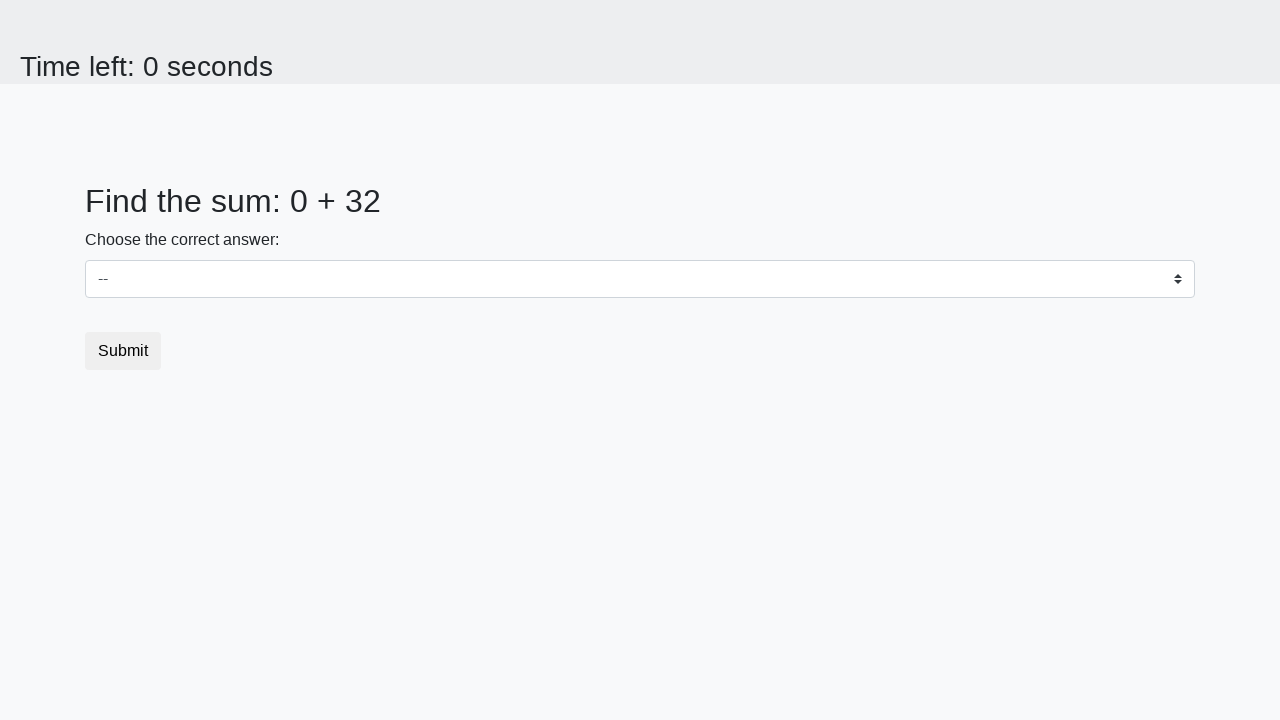

Selected answer '32' from dropdown on select
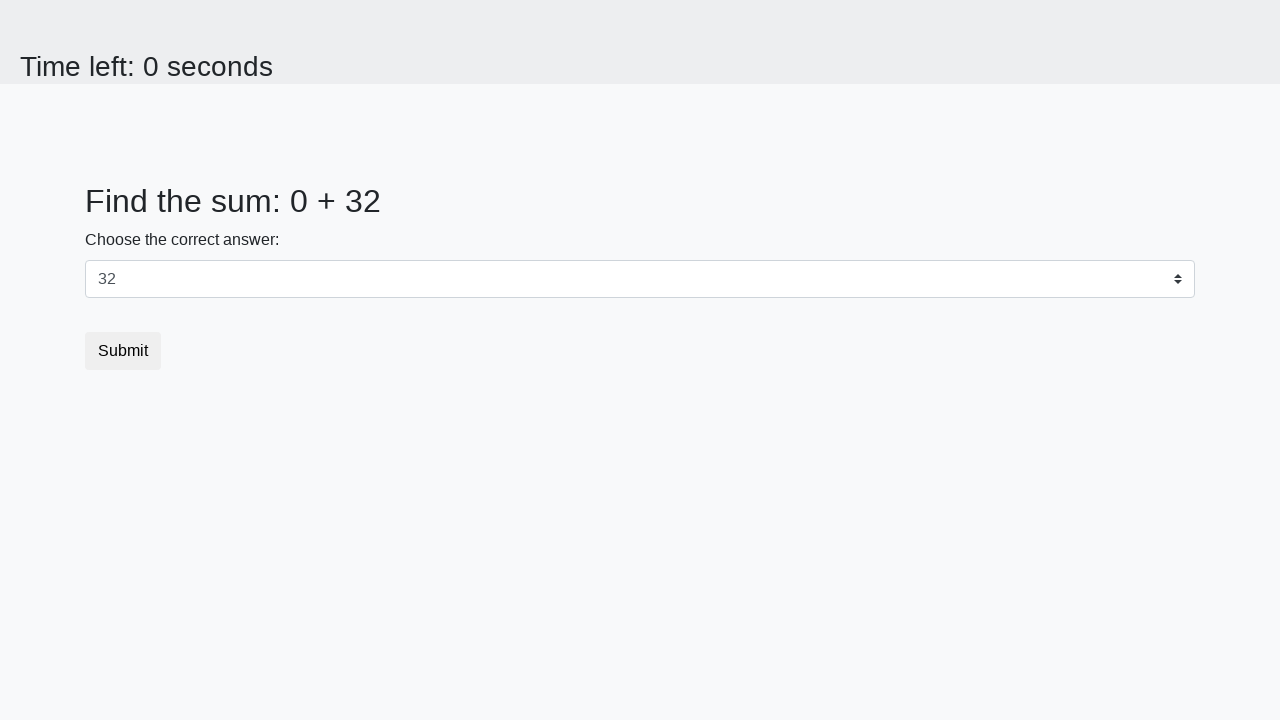

Clicked submit button at (123, 351) on button
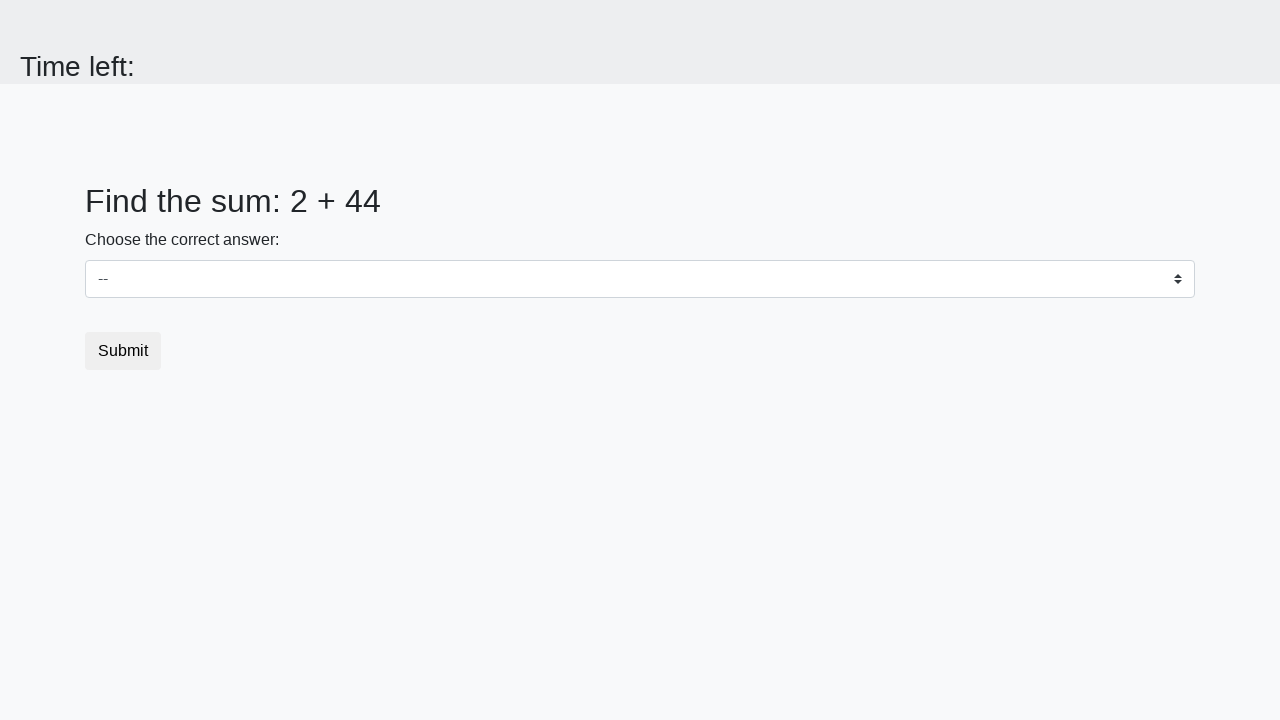

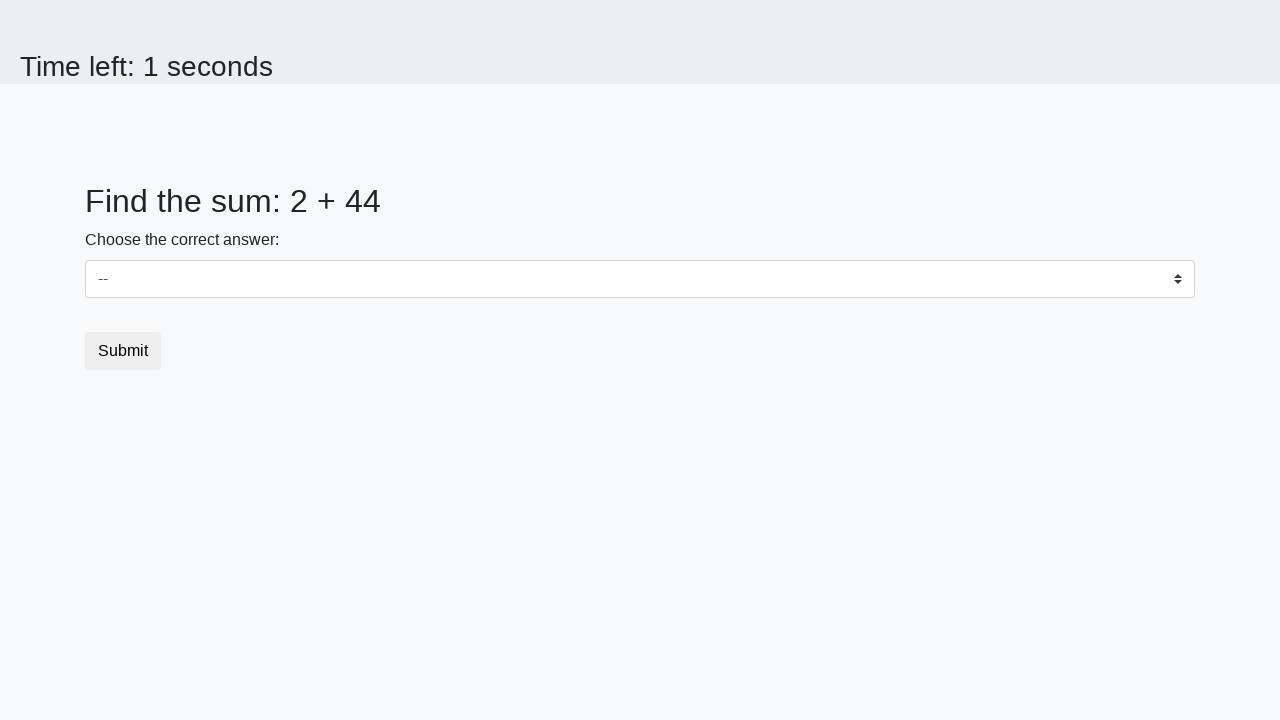